Tests GitHub advanced search form by filling in search term, repository owner, date filter, and language selector, then submits the form and waits for results to load.

Starting URL: https://github.com/search/advanced

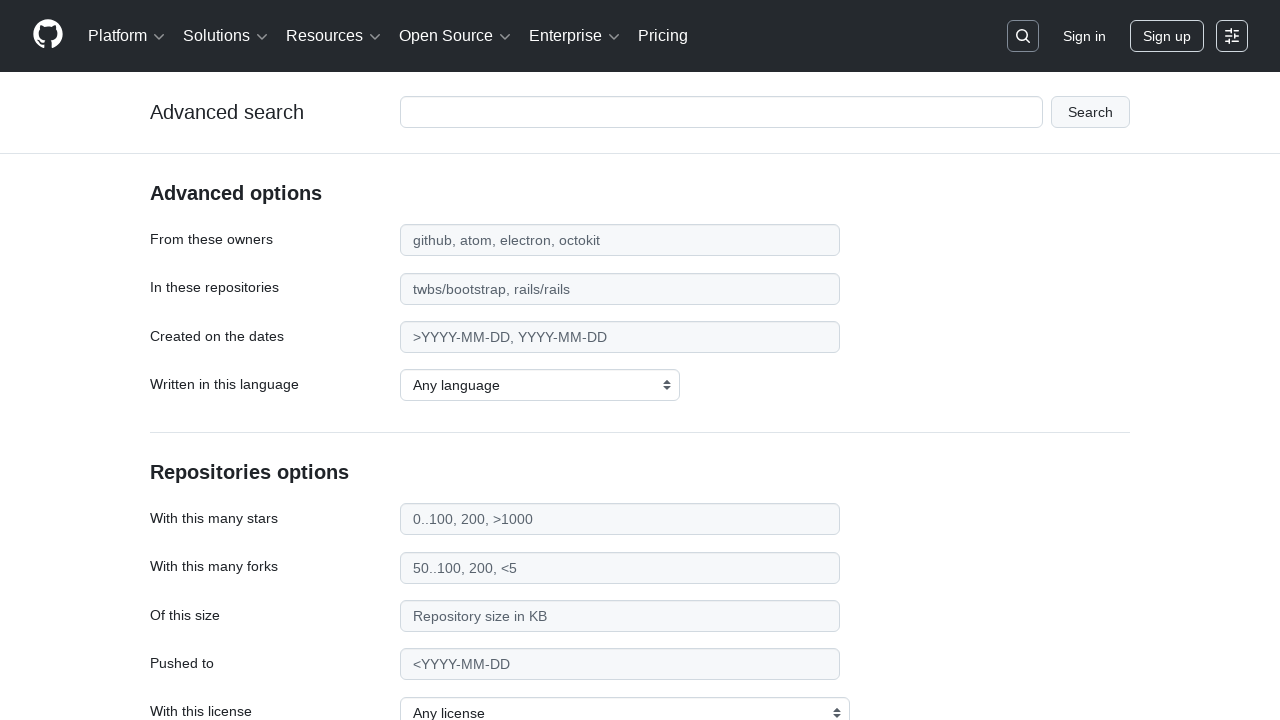

Filled search term field with 'web-scraping' on #adv_code_search input.js-advanced-search-input
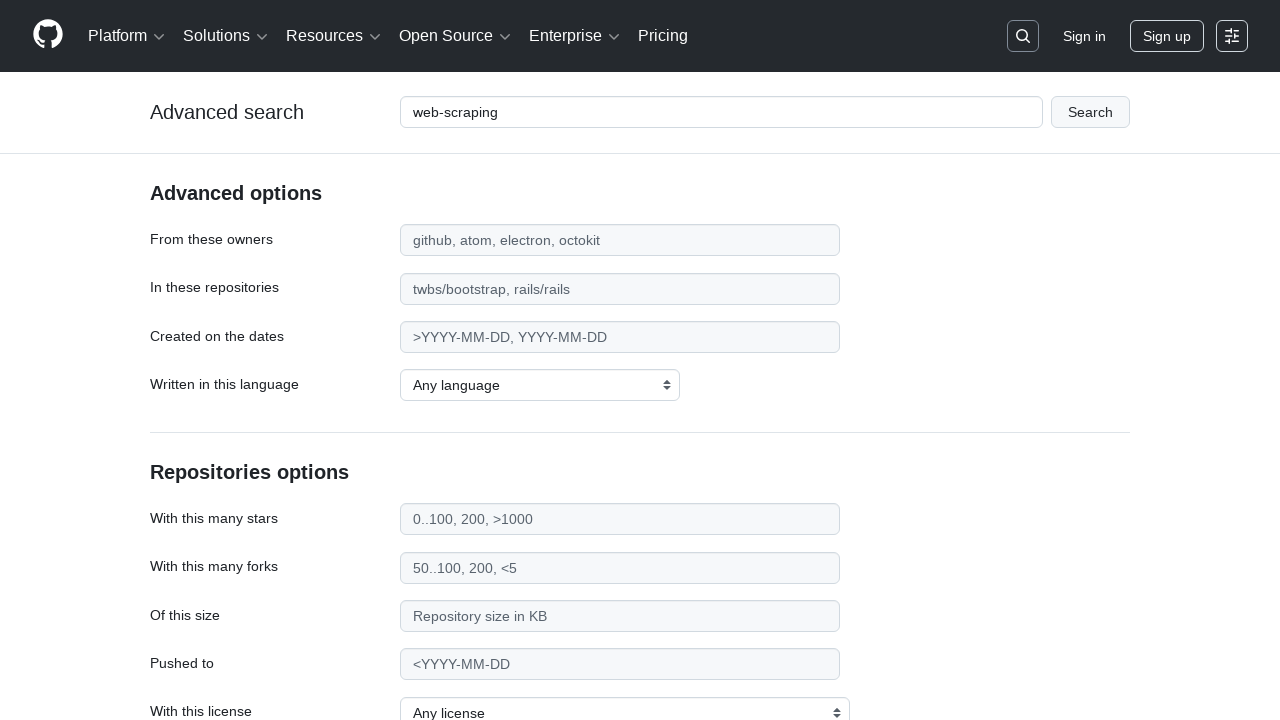

Filled repository owner field with 'microsoft' on #search_from
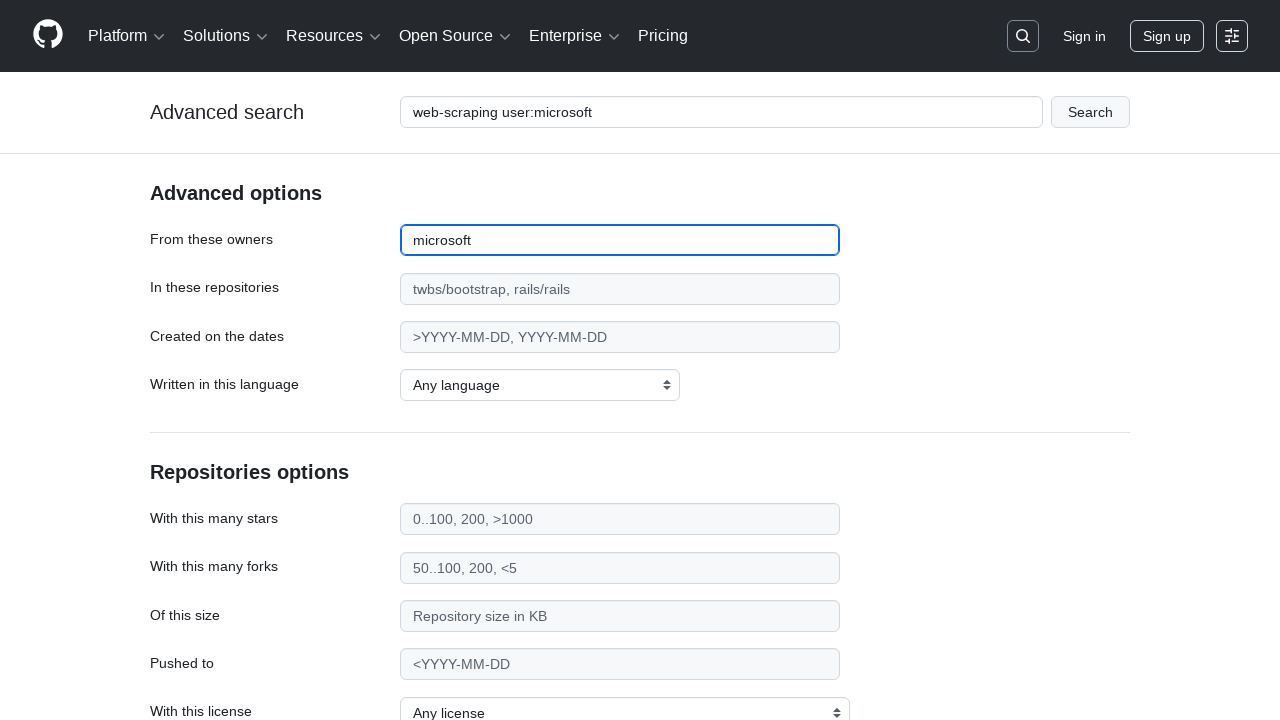

Filled date filter field with '>2020' on #search_date
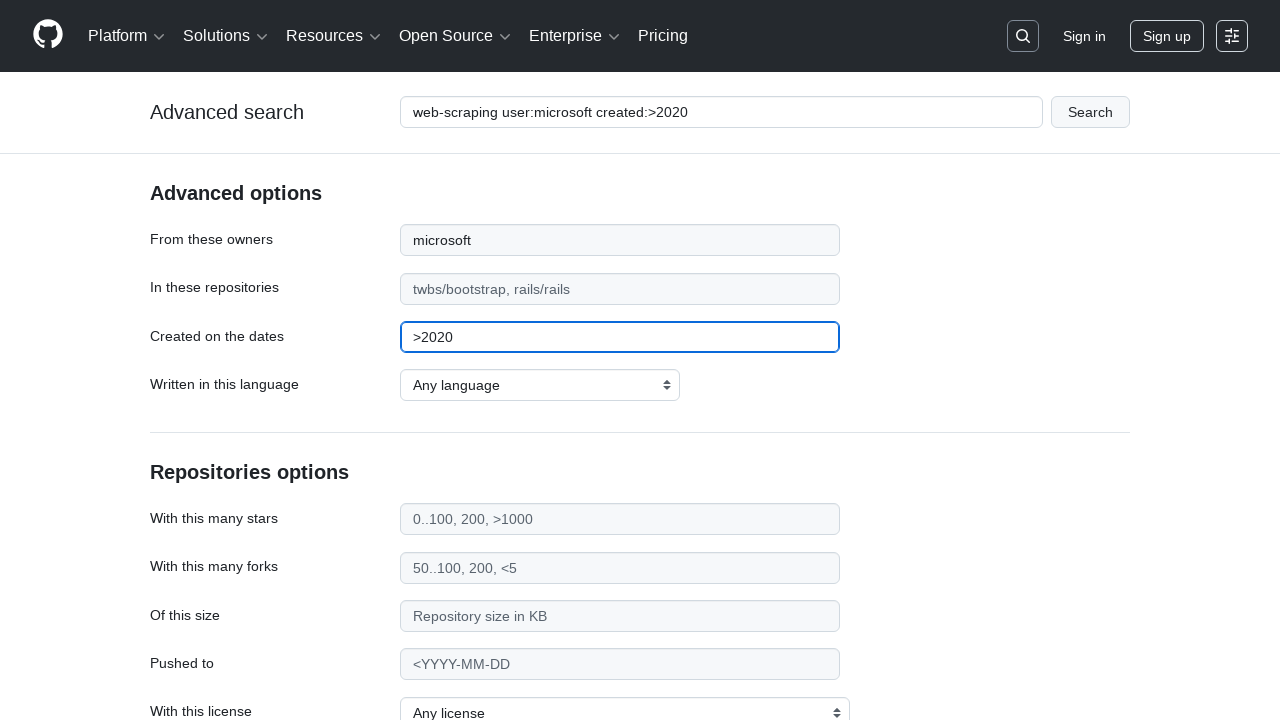

Selected 'JavaScript' from language dropdown on select#search_language
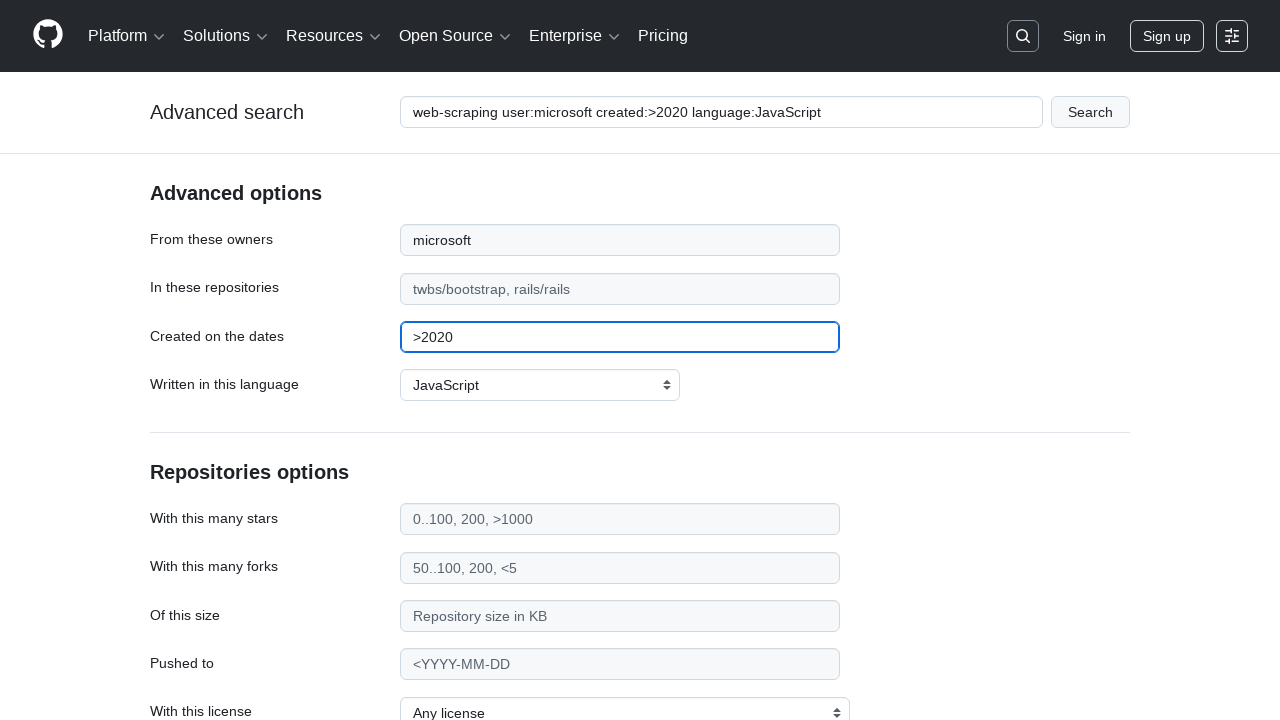

Clicked form submit button at (1090, 112) on #adv_code_search button[type="submit"]
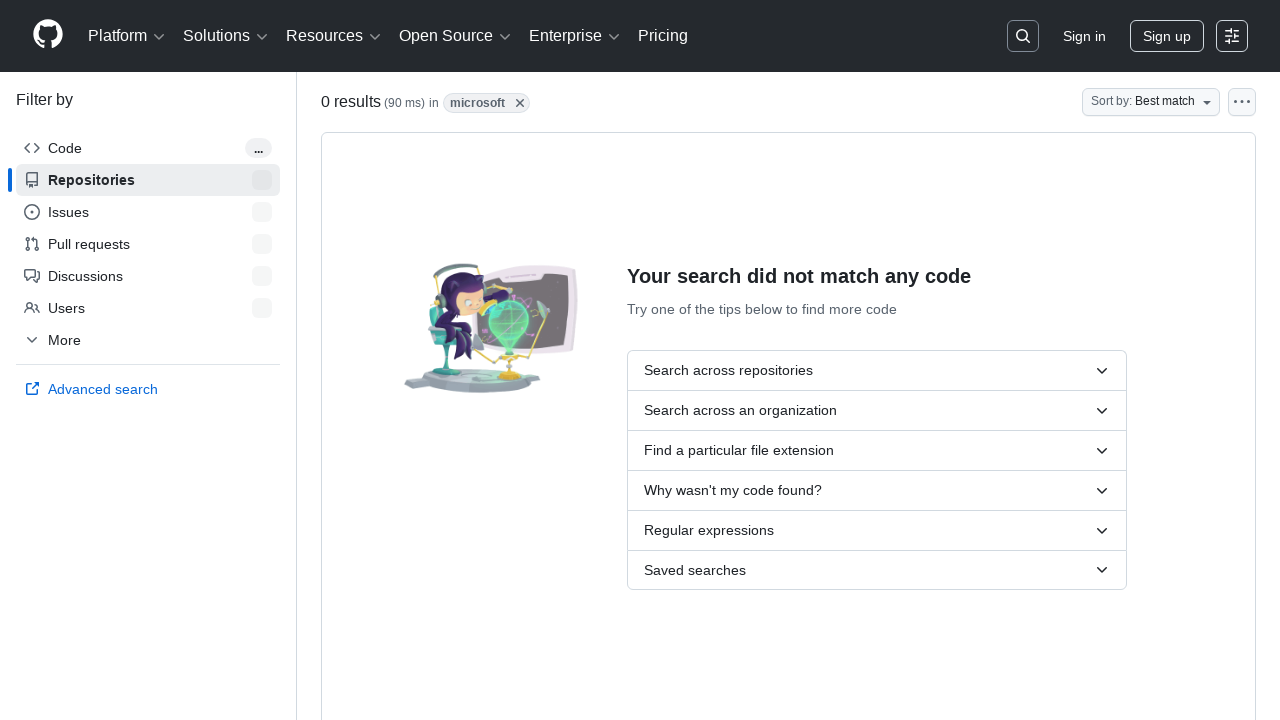

Waited for search results to load (networkidle)
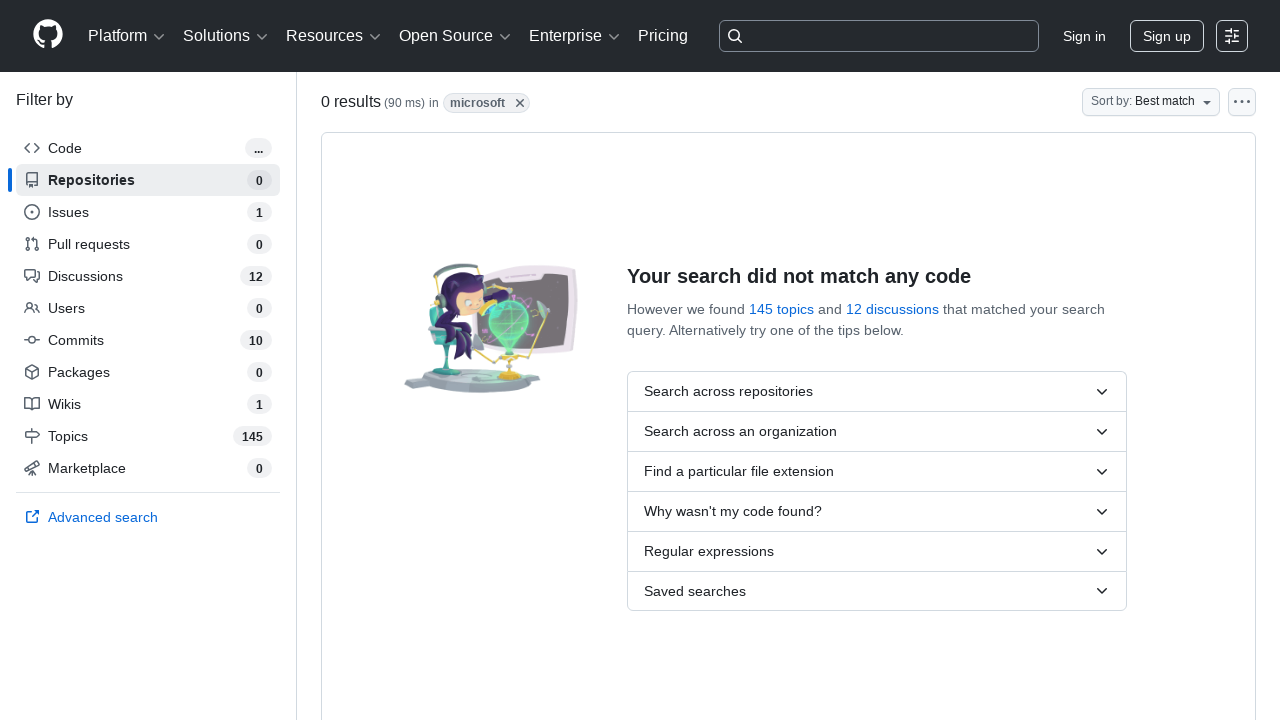

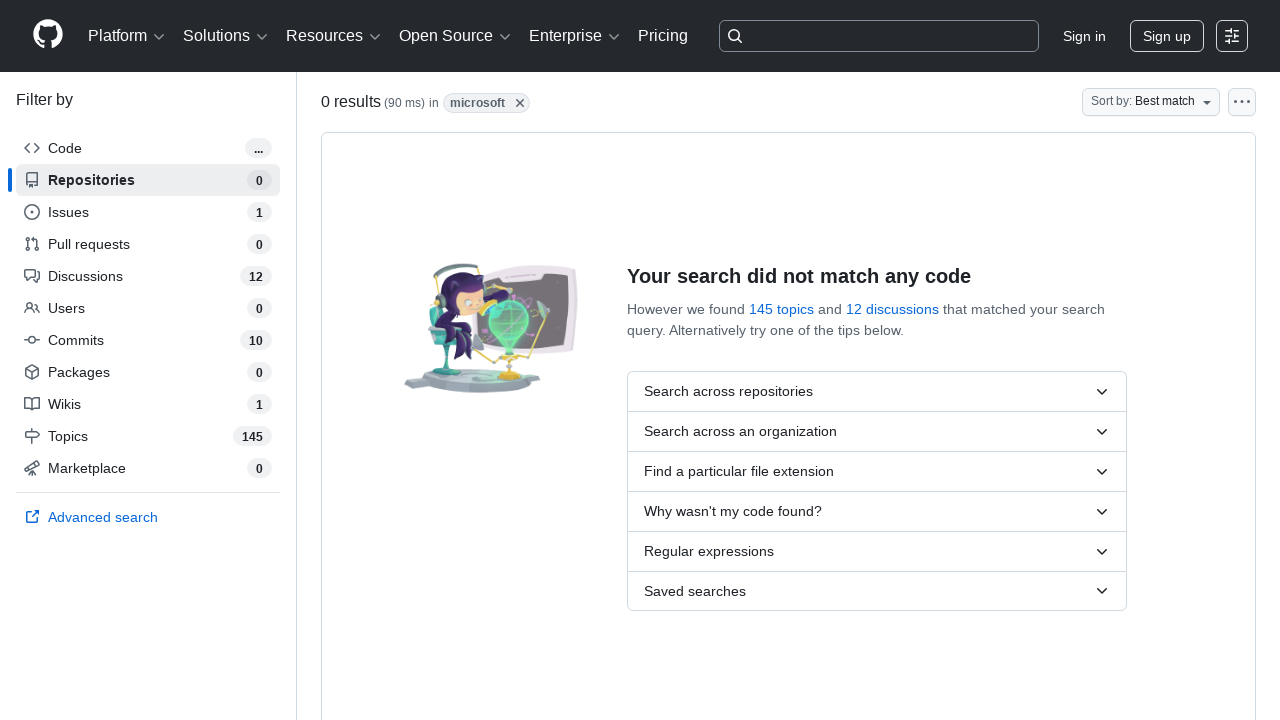